Navigates to a GitHub Pages blog categories page and waits for the page to load, then captures a screenshot.

Starting URL: https://laplacetw.github.io/categories/

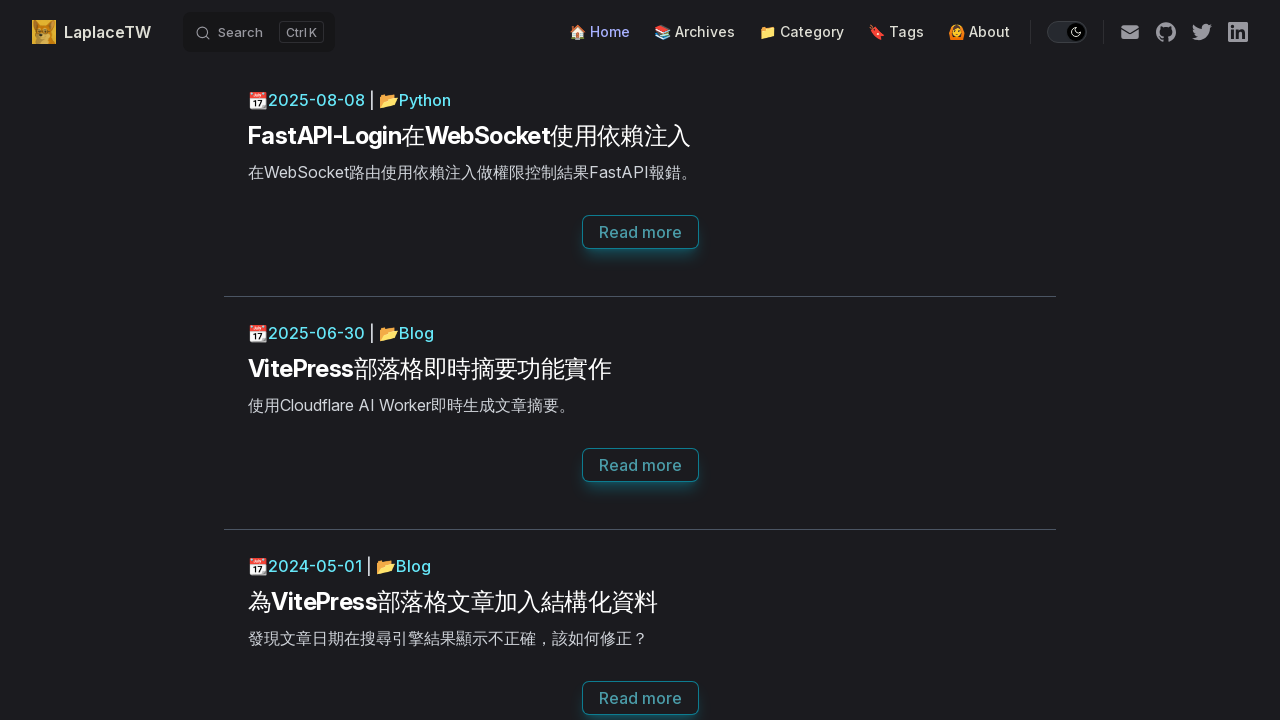

Waited for page to reach networkidle state
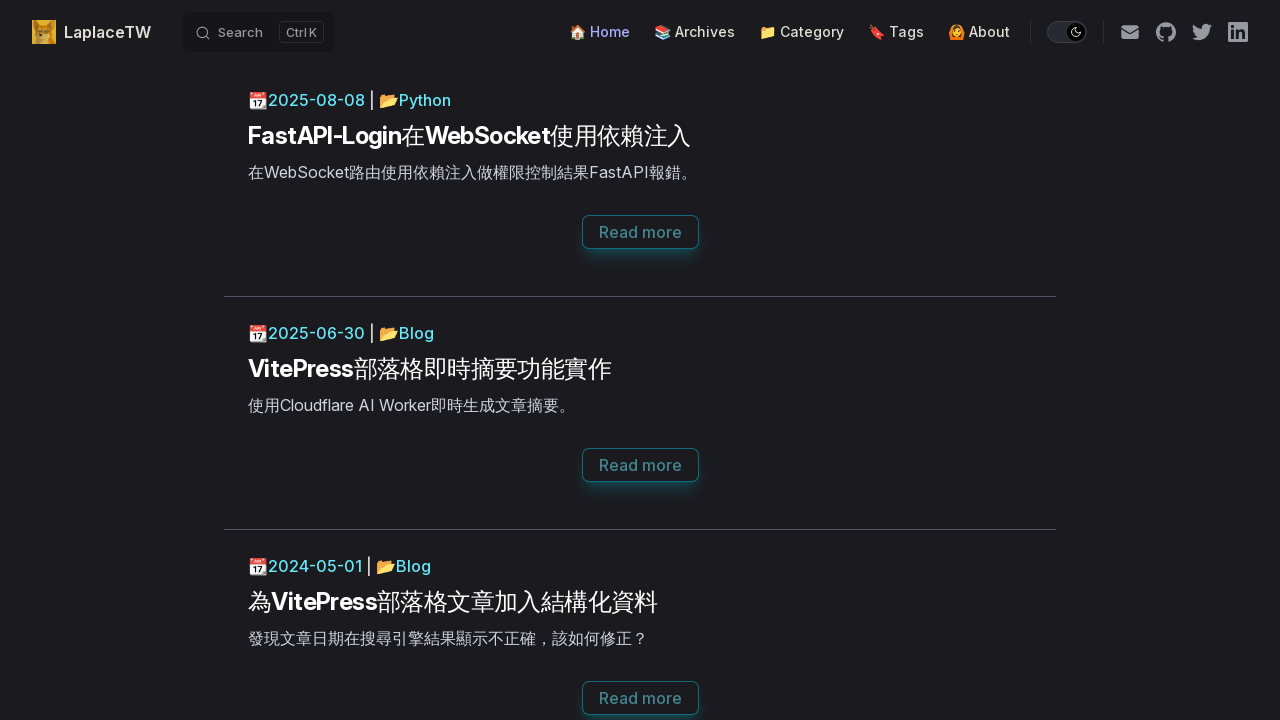

Waited 1 second for animations to complete
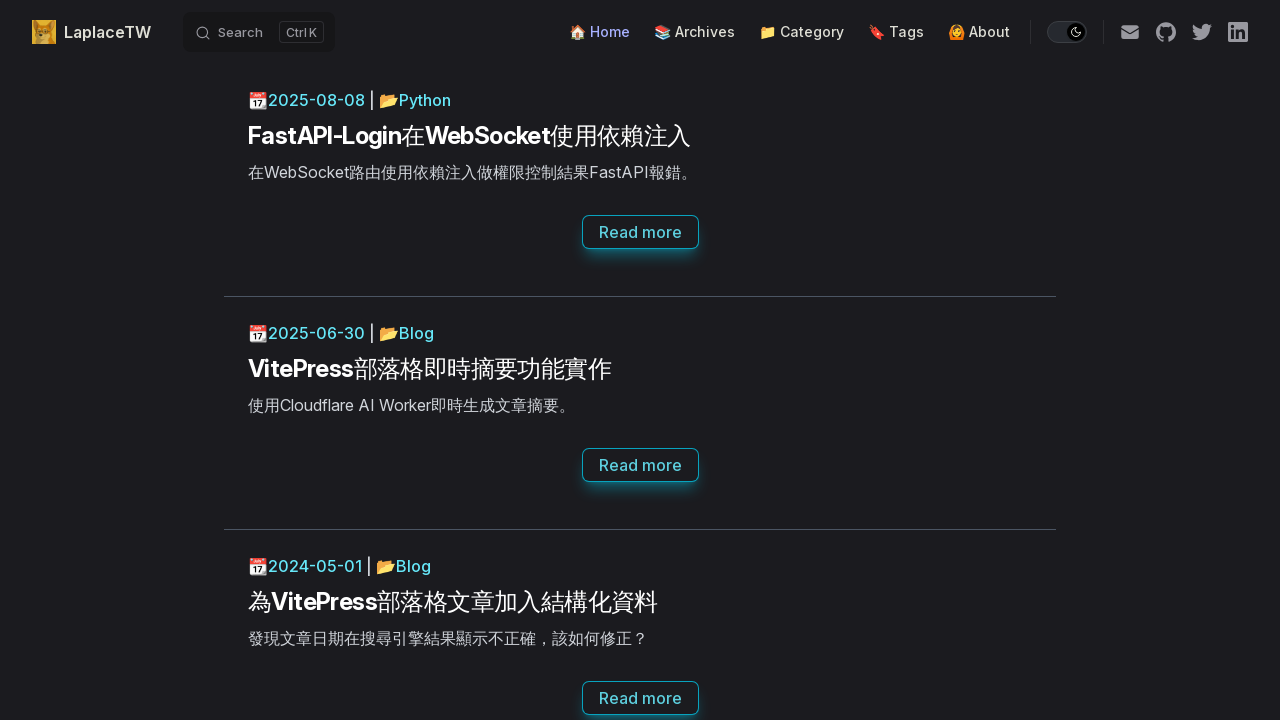

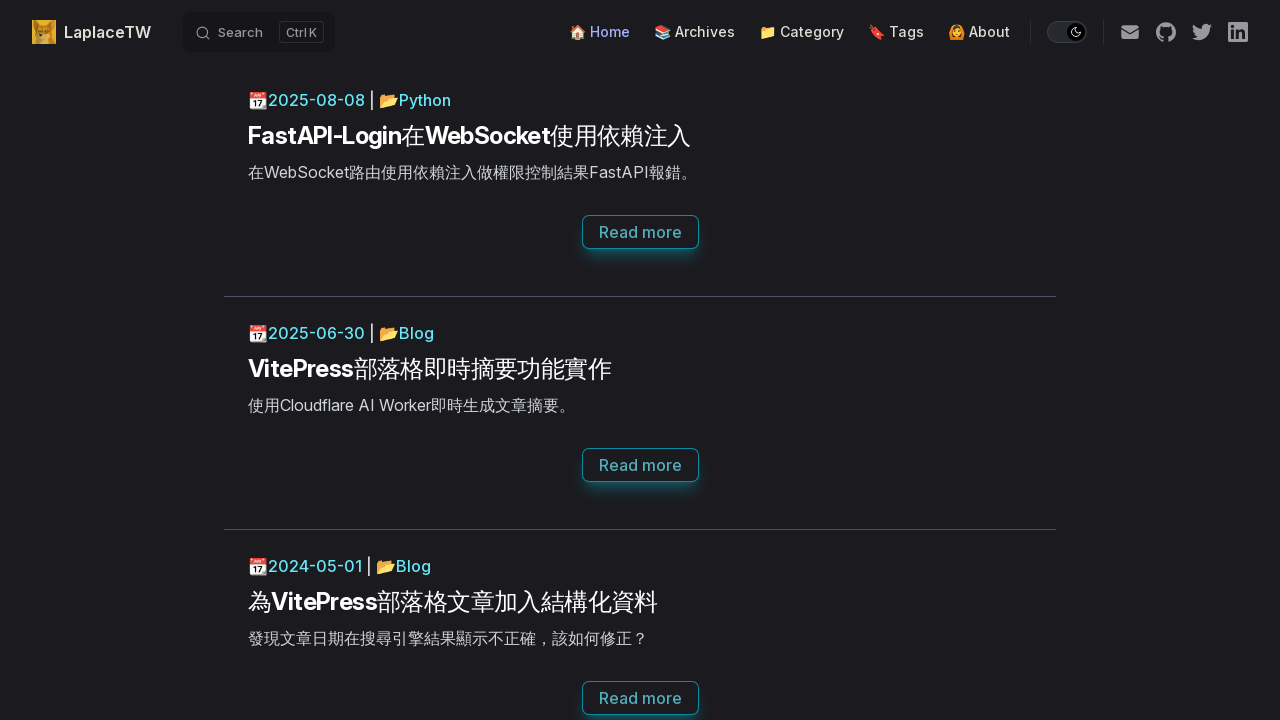